Tests checkbox functionality on a practice website by clicking a checkbox and verifying its selected state, then counting total checkboxes on the page.

Starting URL: https://rahulshettyacademy.com/dropdownsPractise/

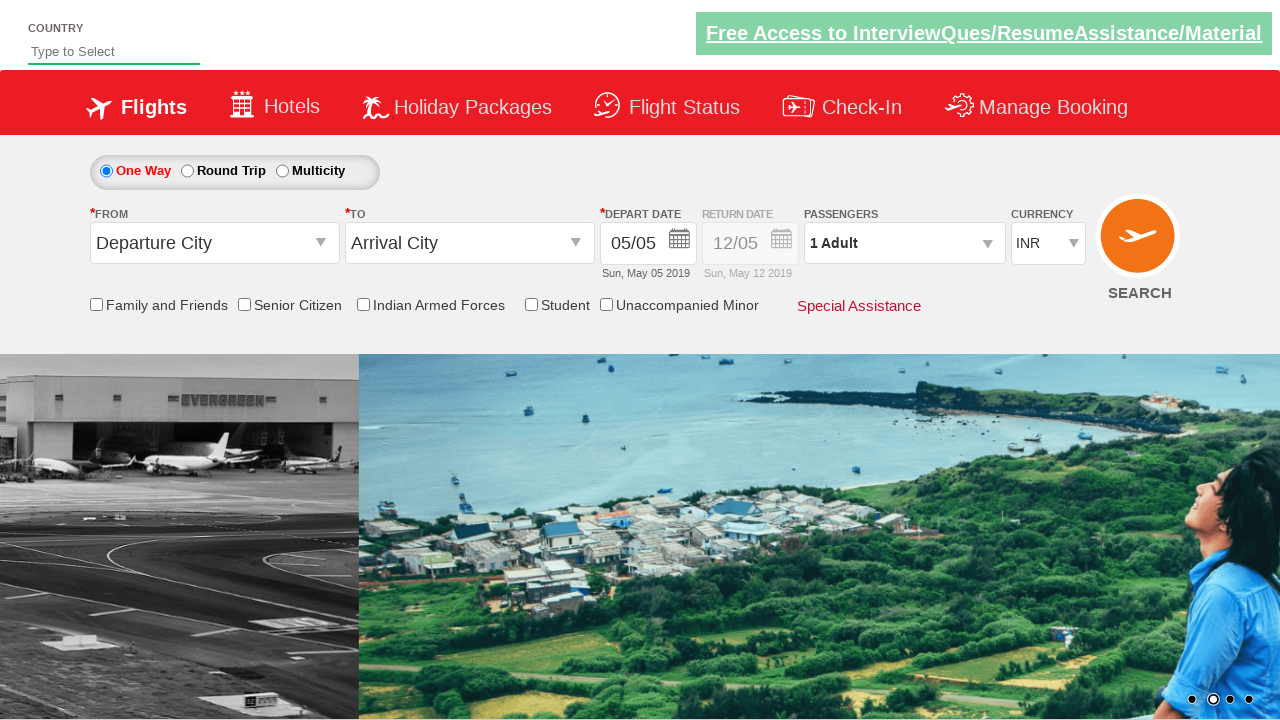

Clicked the friends and family checkbox at (96, 304) on input[id*='friendsandfamily']
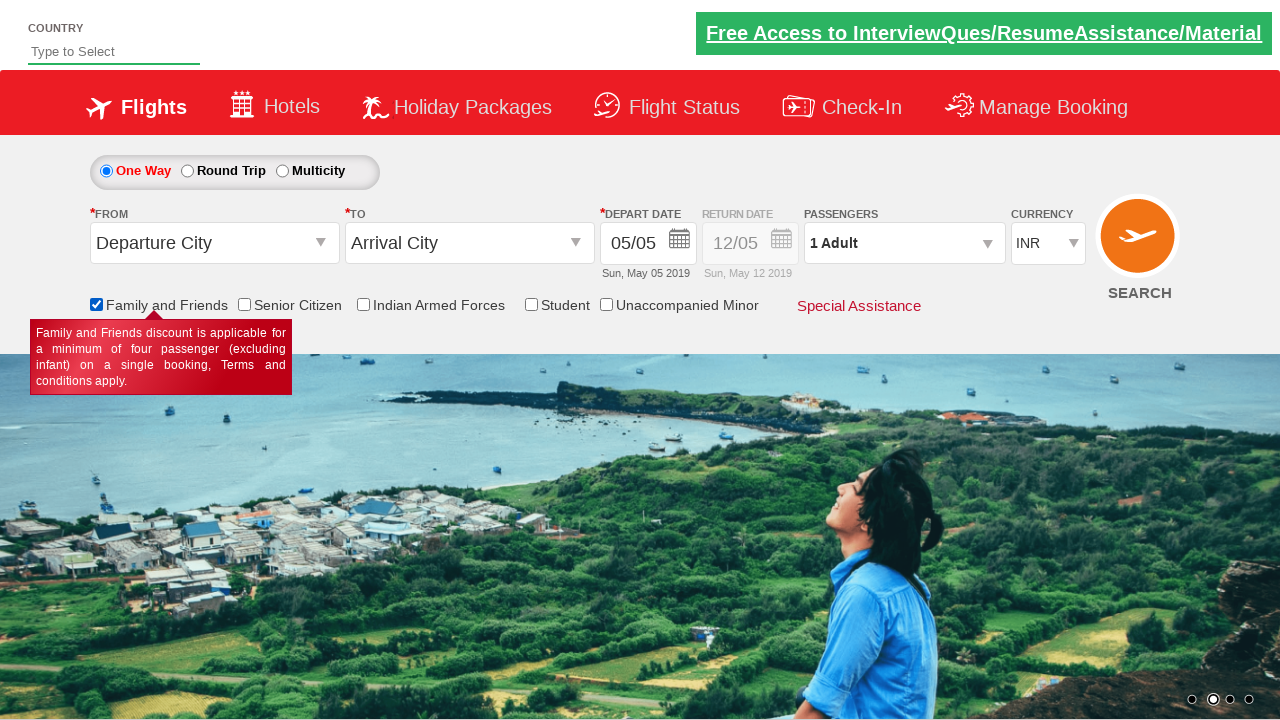

Verified checkbox is selected: True
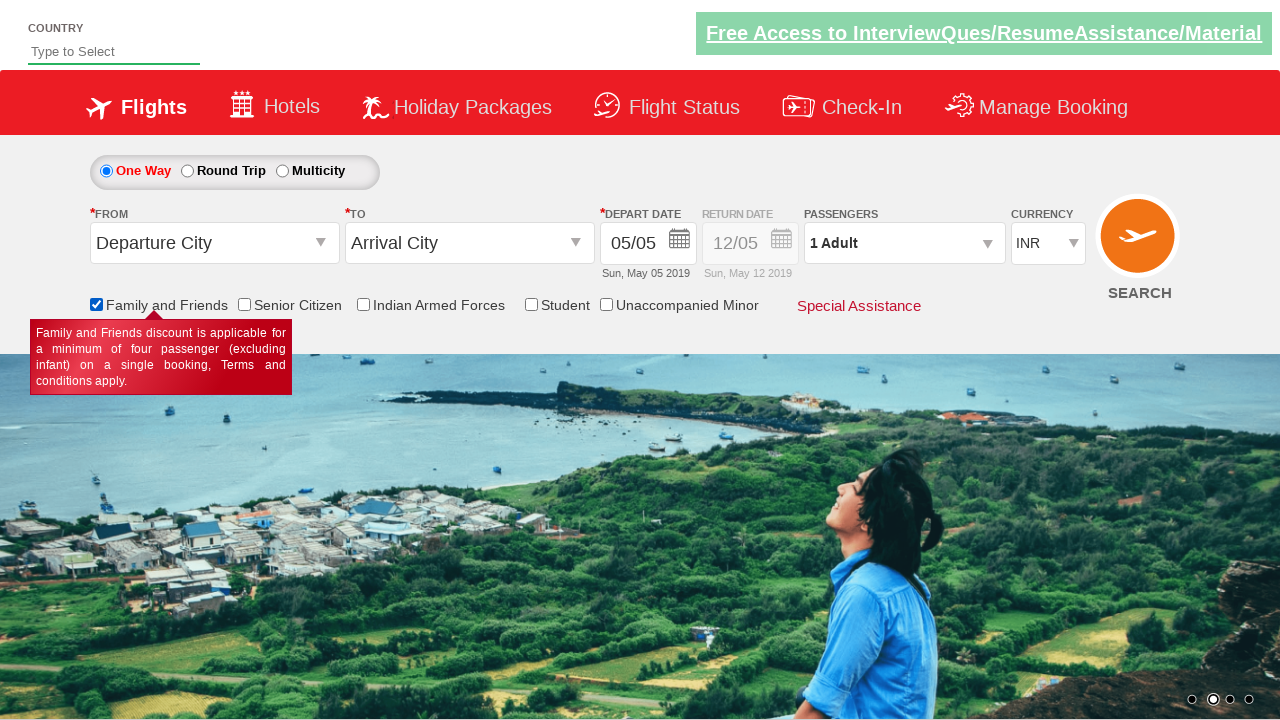

Counted total checkboxes on page: 6
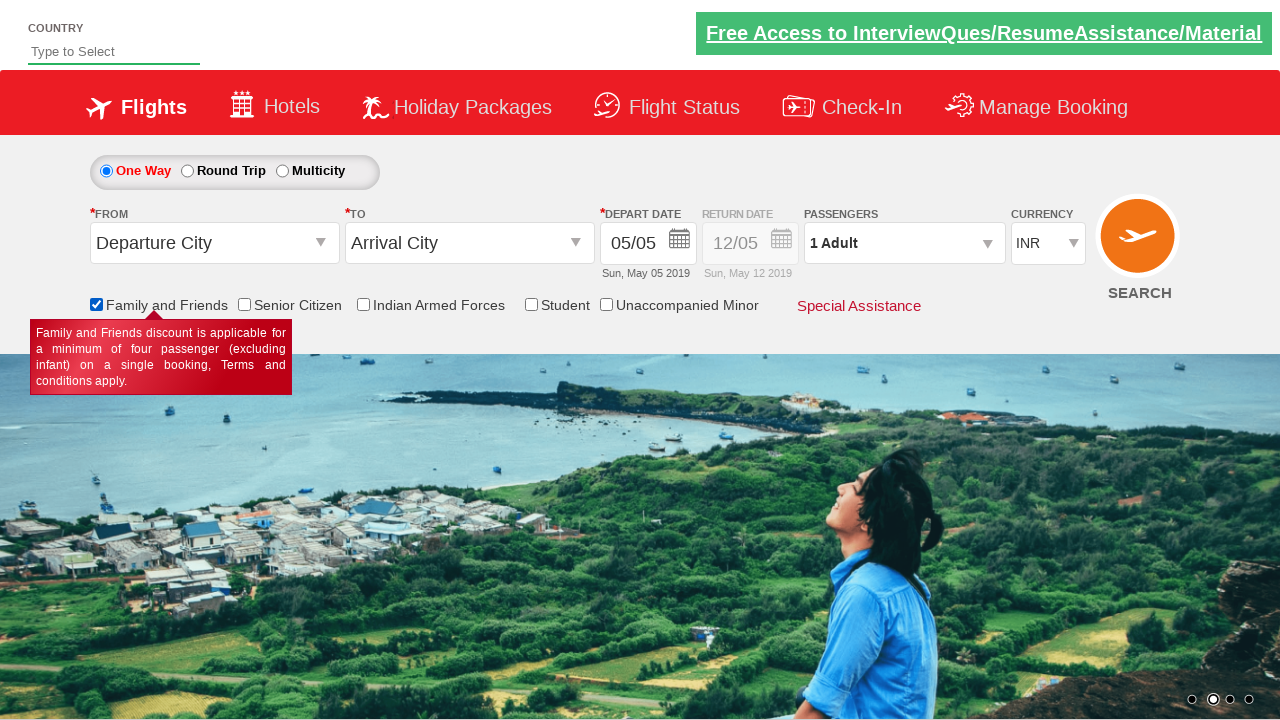

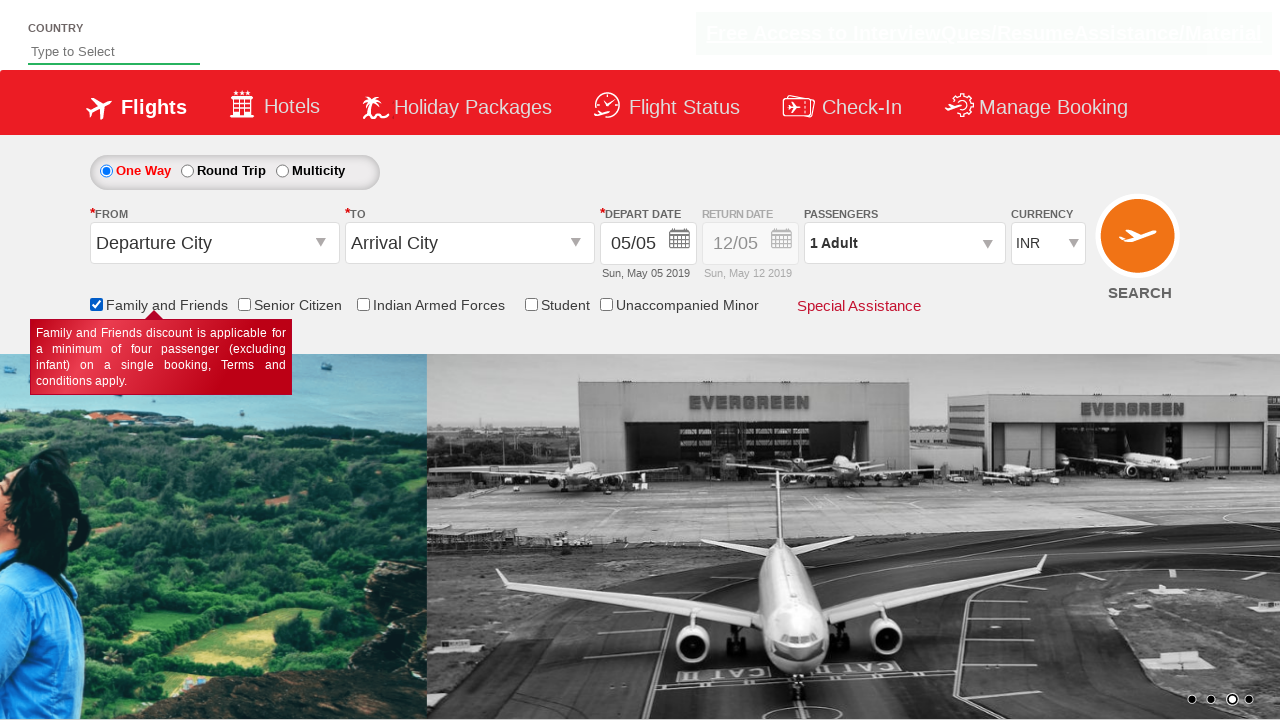